Navigates to the nopCommerce demo site and verifies the page loads by checking the title

Starting URL: https://demo.nopcommerce.com/

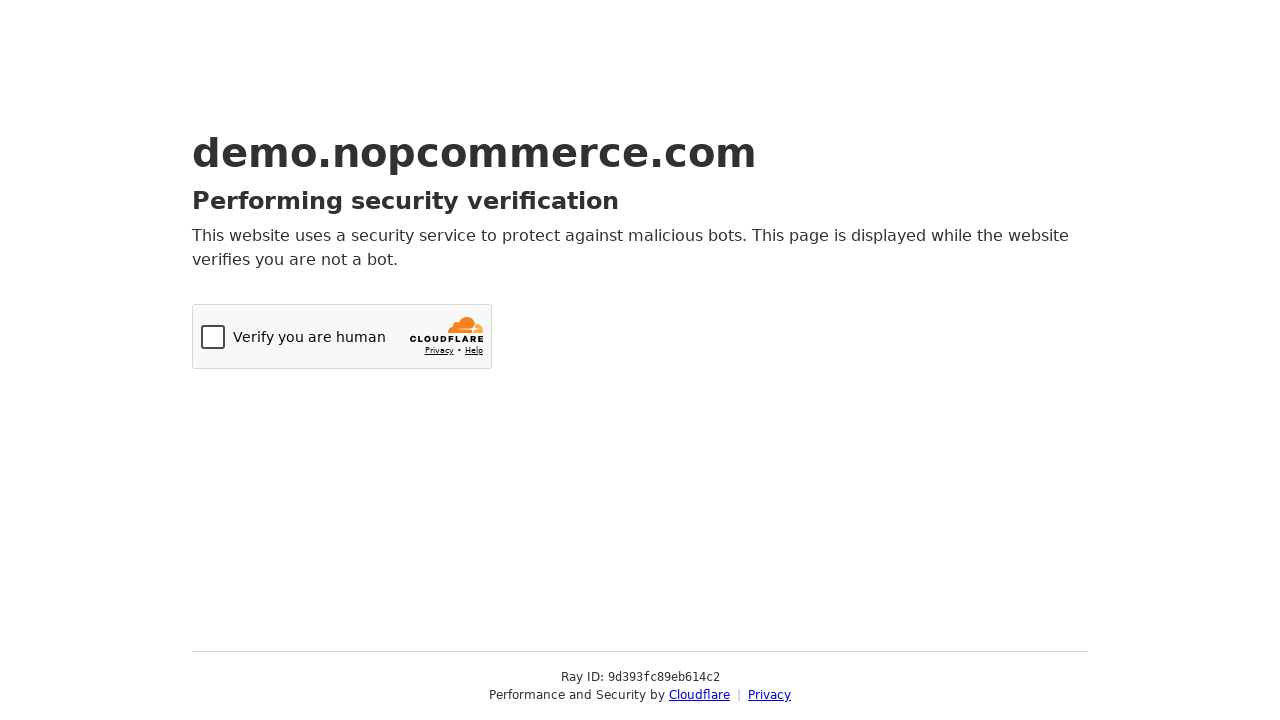

Navigated to nopCommerce demo site at https://demo.nopcommerce.com/
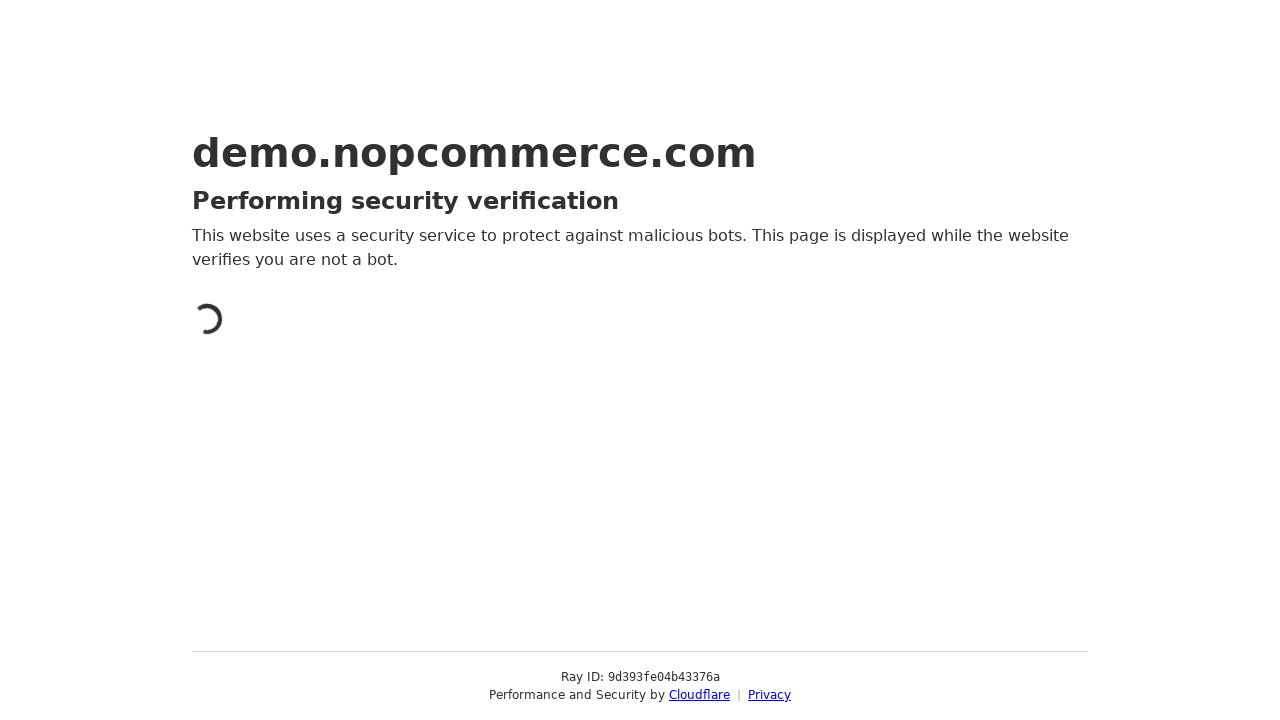

Retrieved page title: 'Just a moment...'
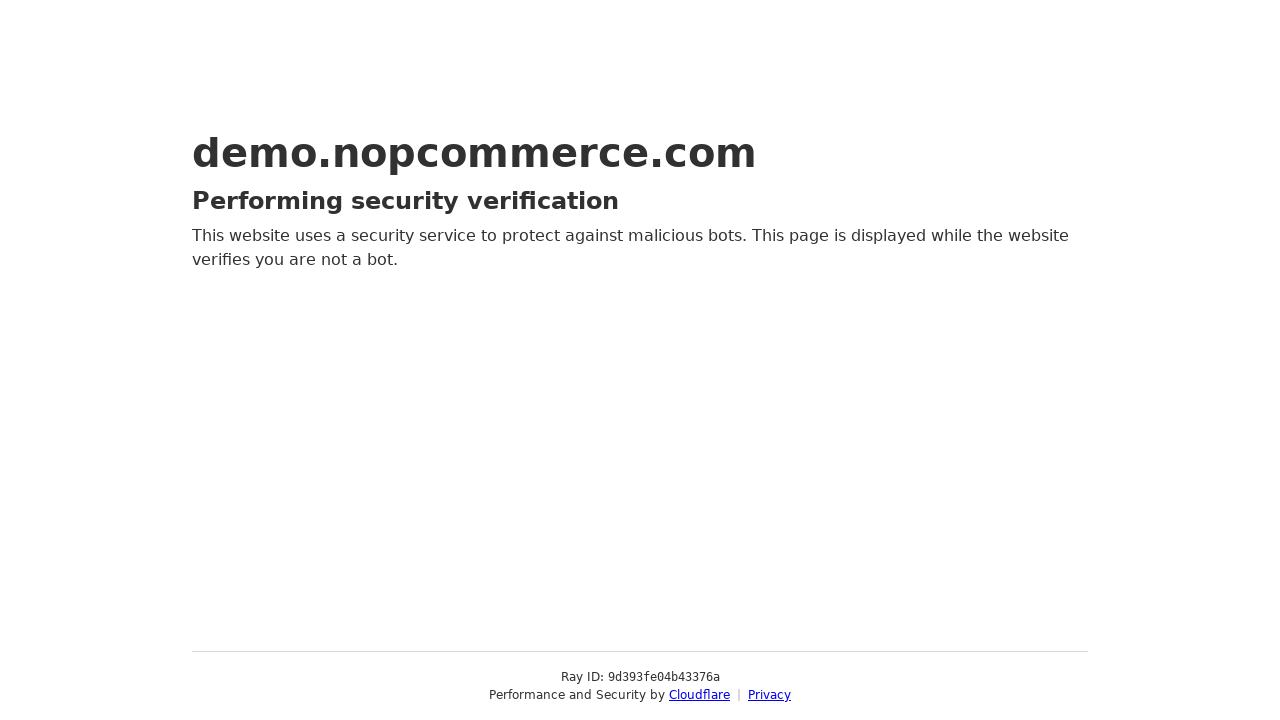

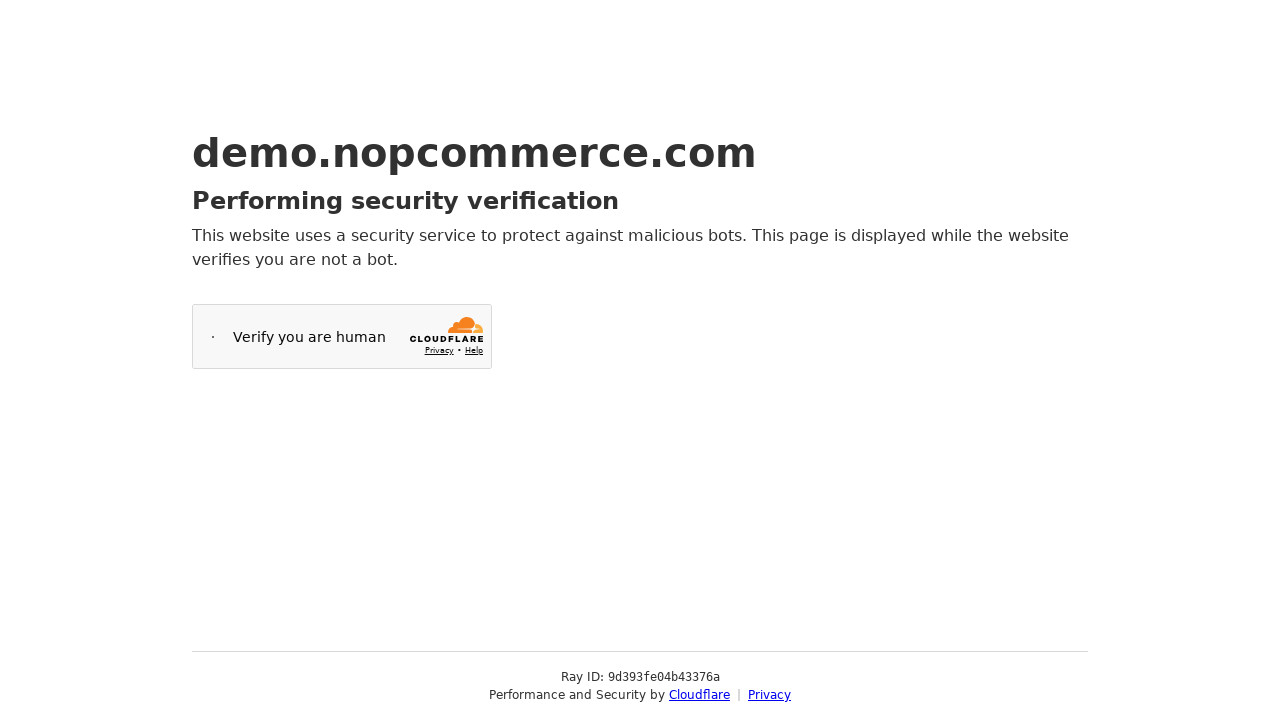